Tests keyboard input by navigating to Key Presses page and sending Backspace key

Starting URL: https://the-internet.herokuapp.com/

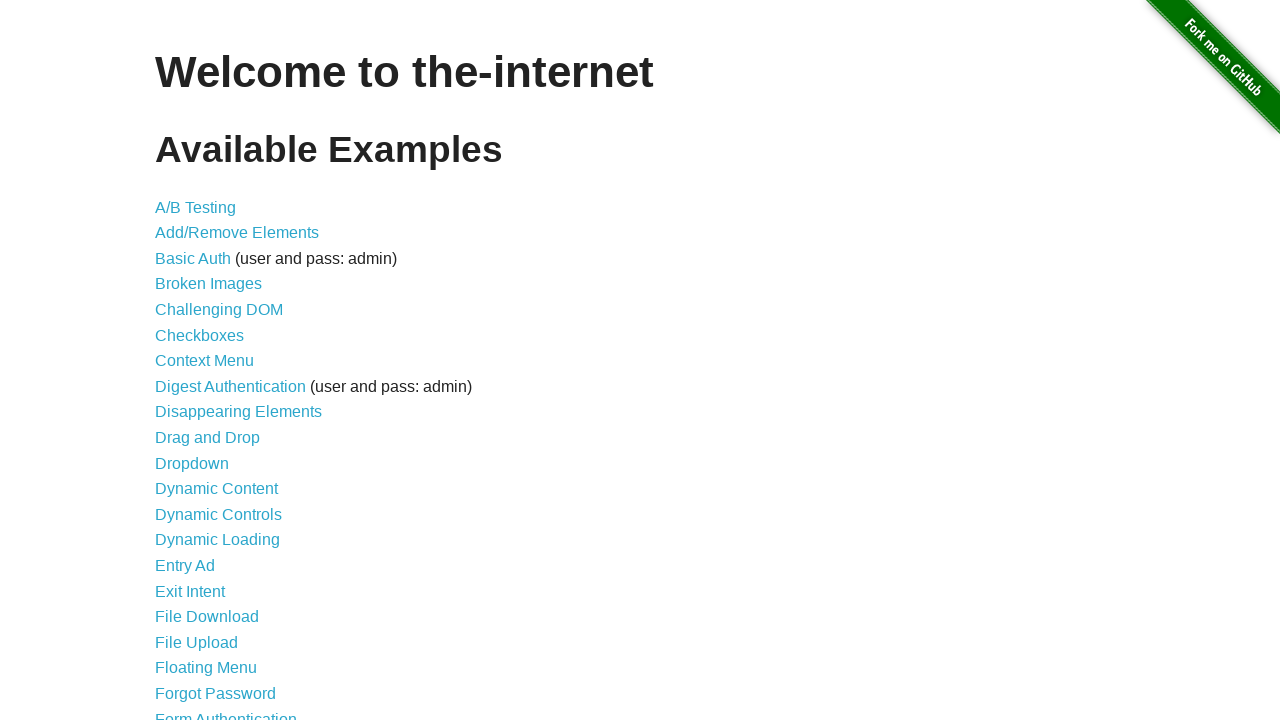

Clicked on Key Presses link at (200, 360) on a:has-text('Key Presses')
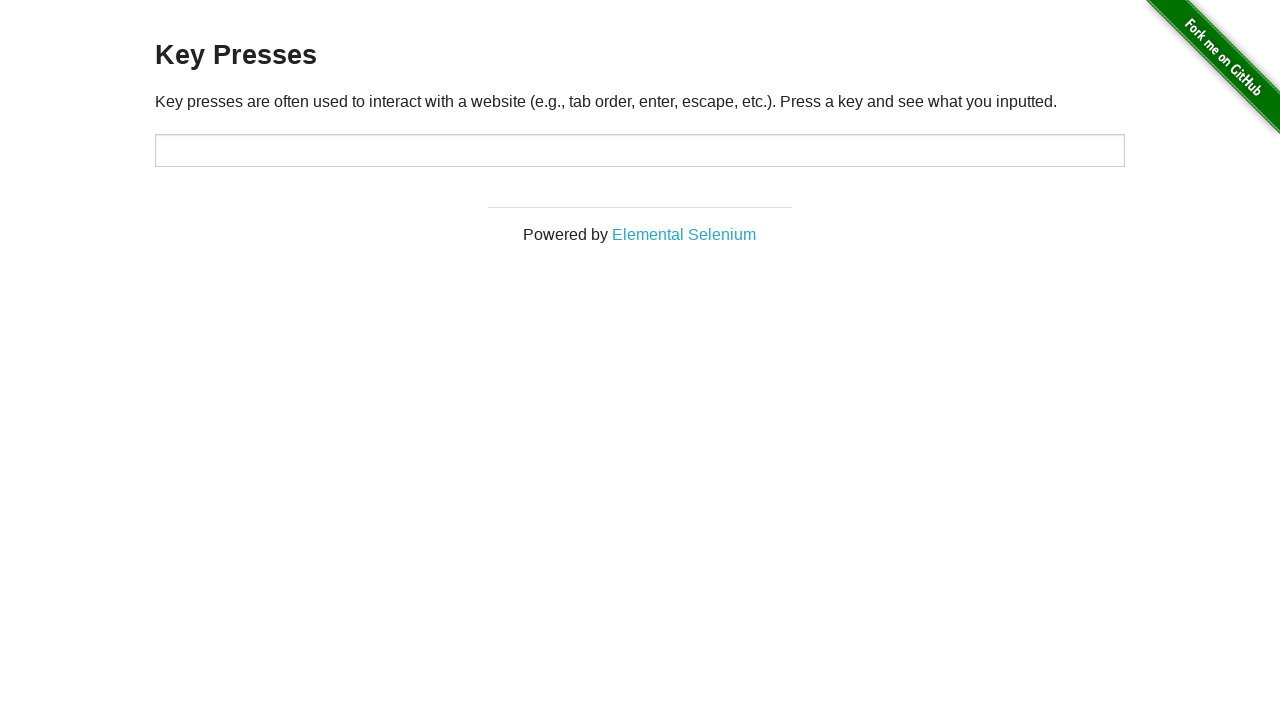

Clicked on the input target field at (640, 150) on #target
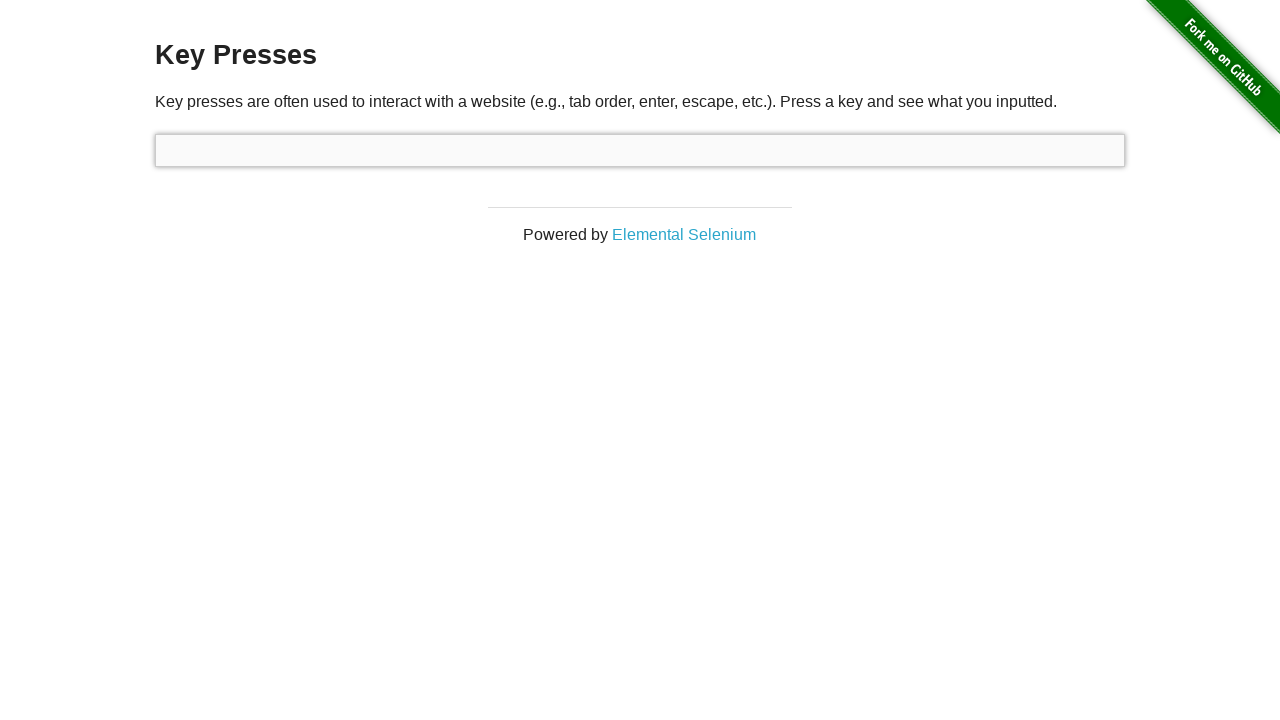

Sent Backspace key press
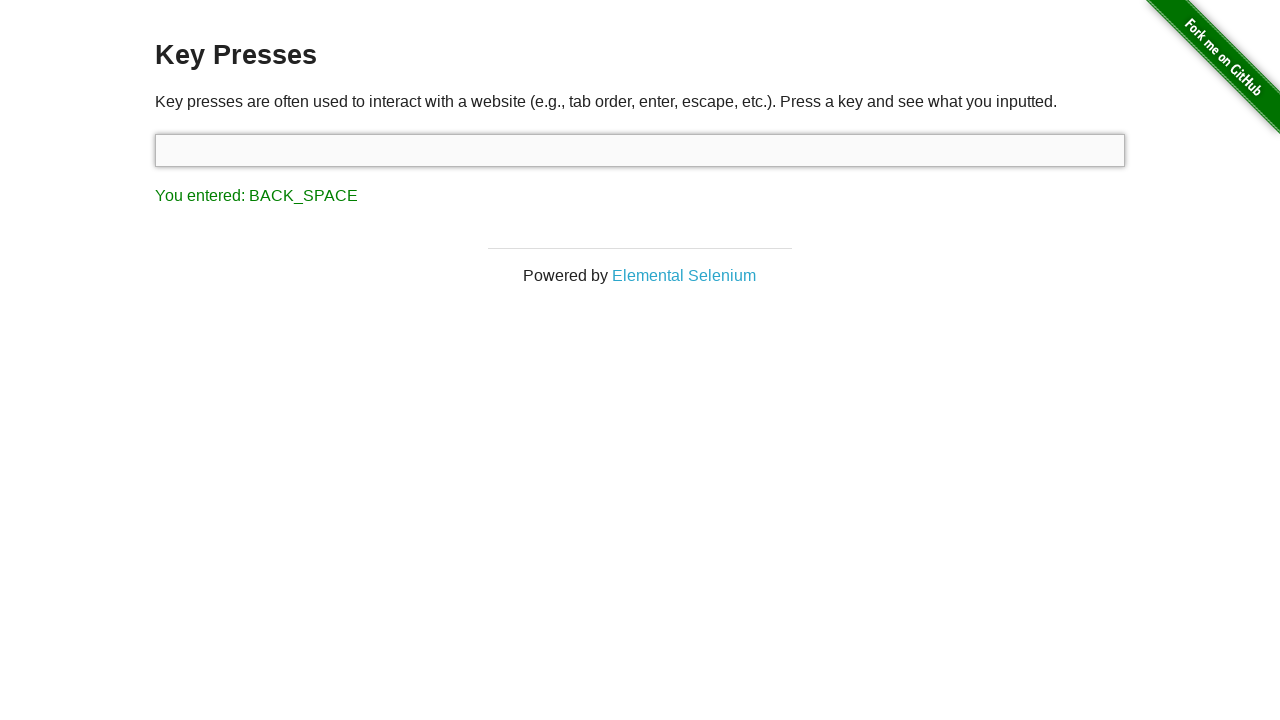

Verified that result displays 'BACK_SPACE'
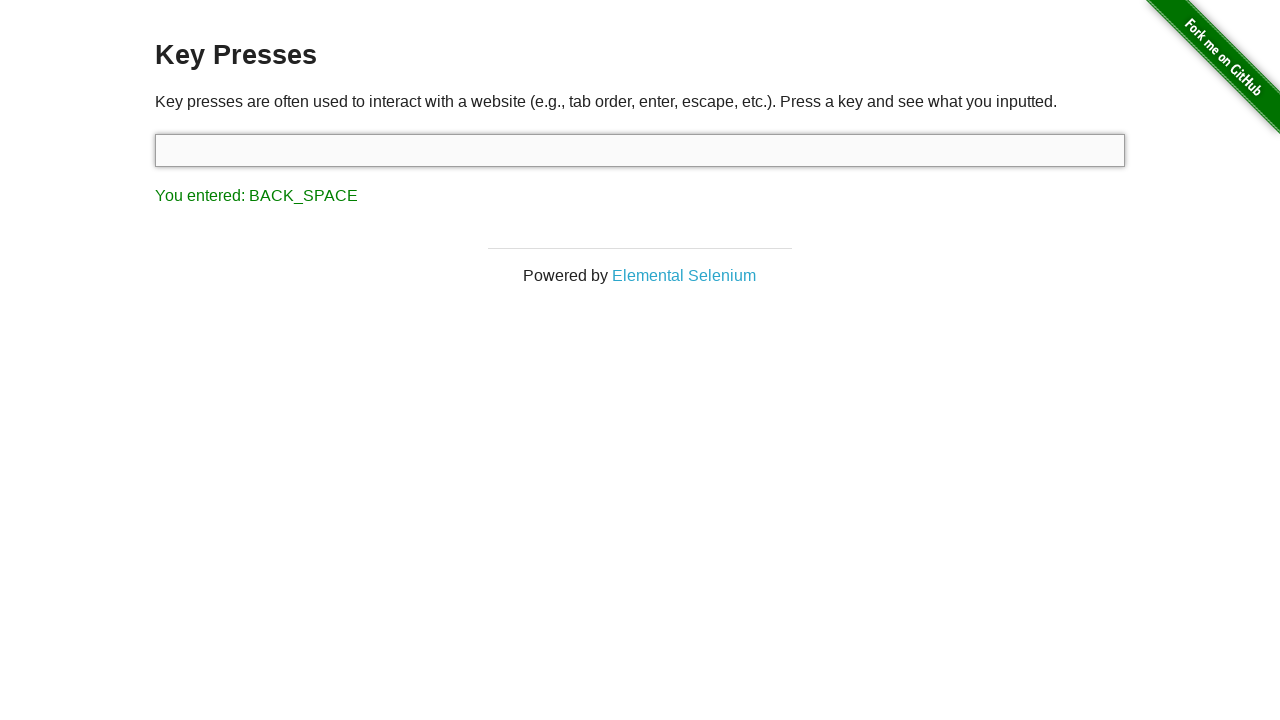

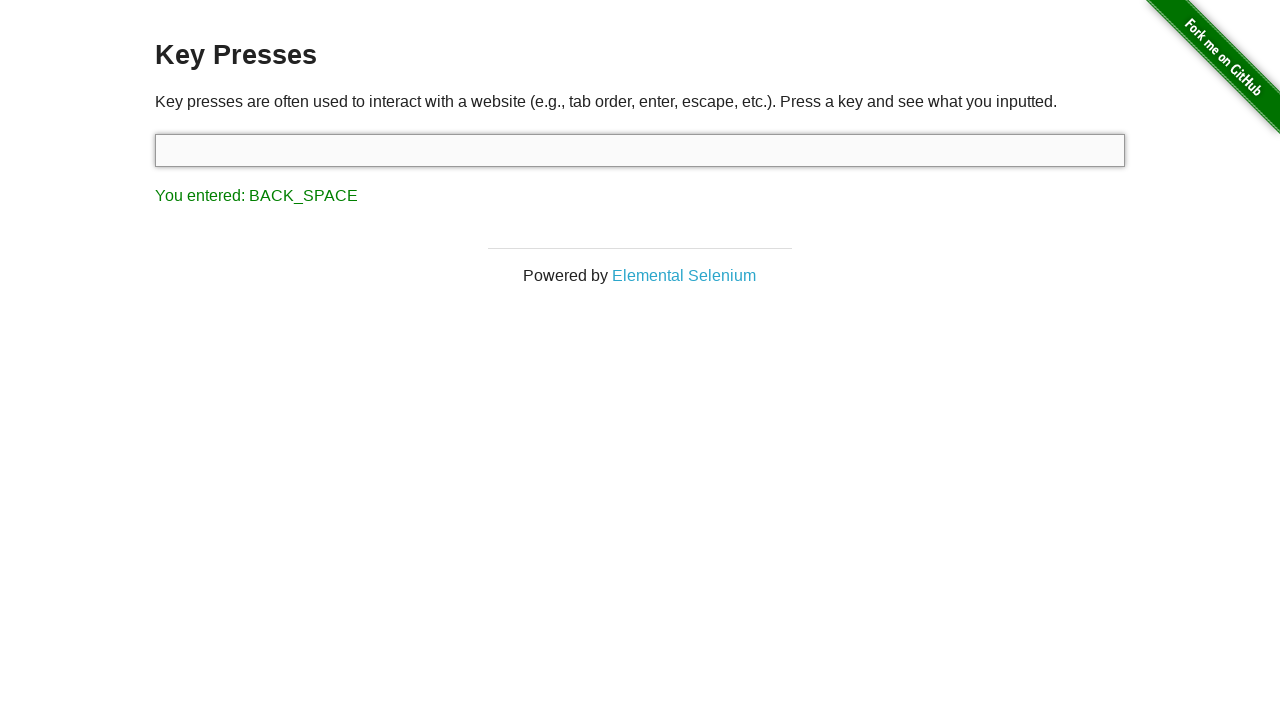